Tests product search consistency between the main landing page and offers page by searching for a product on both pages and verifying the names match

Starting URL: https://rahulshettyacademy.com/seleniumPractise/#/

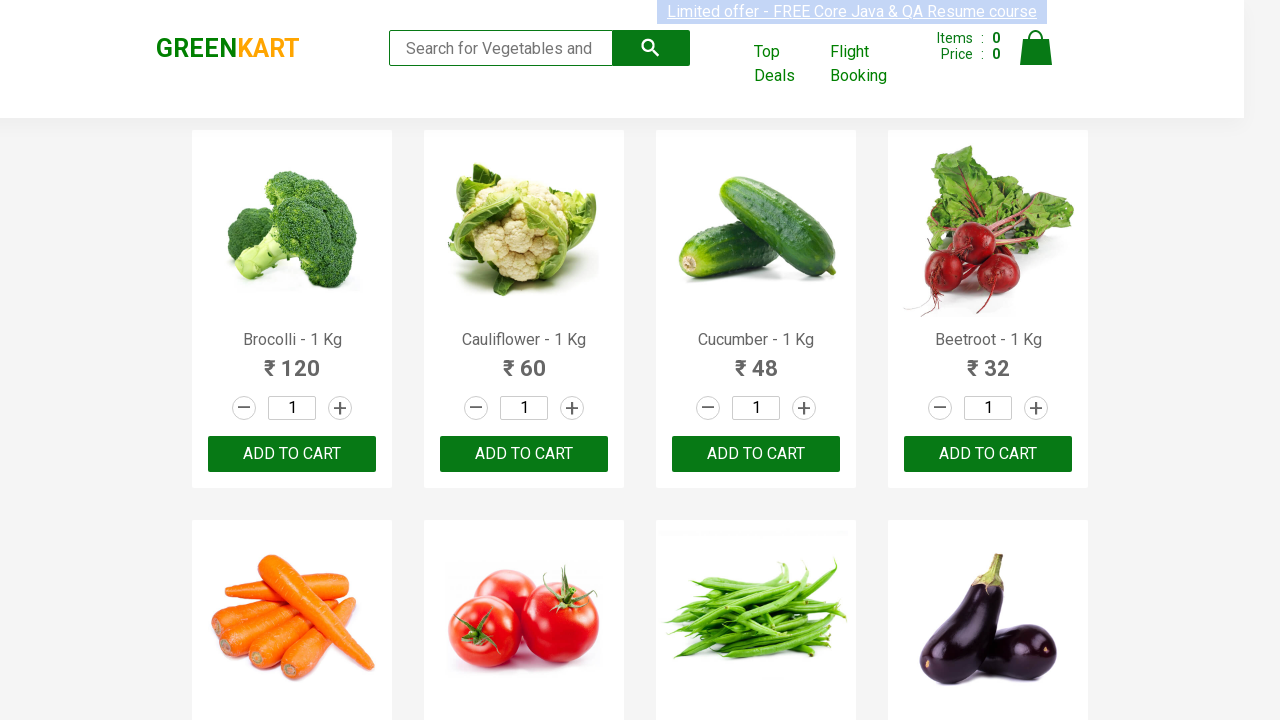

Filled search field with 'Tom' on landing page on //input[@type='search']
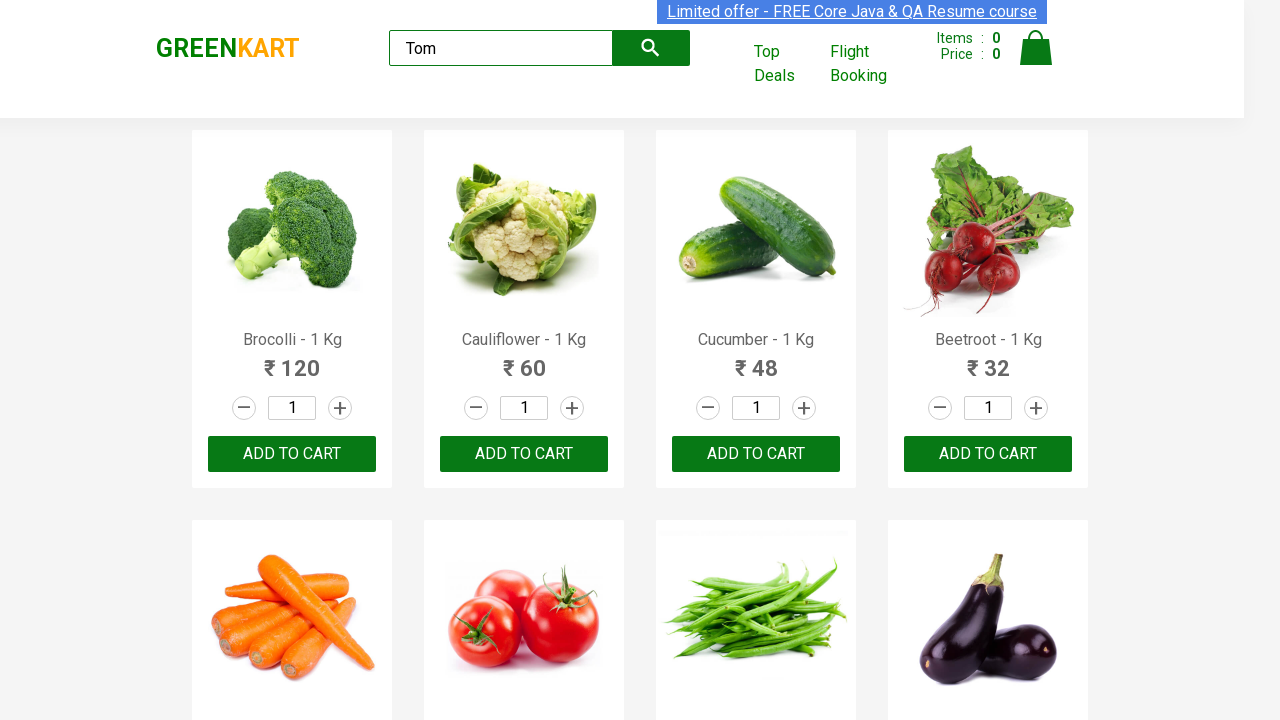

Waited 2000ms for search results to load
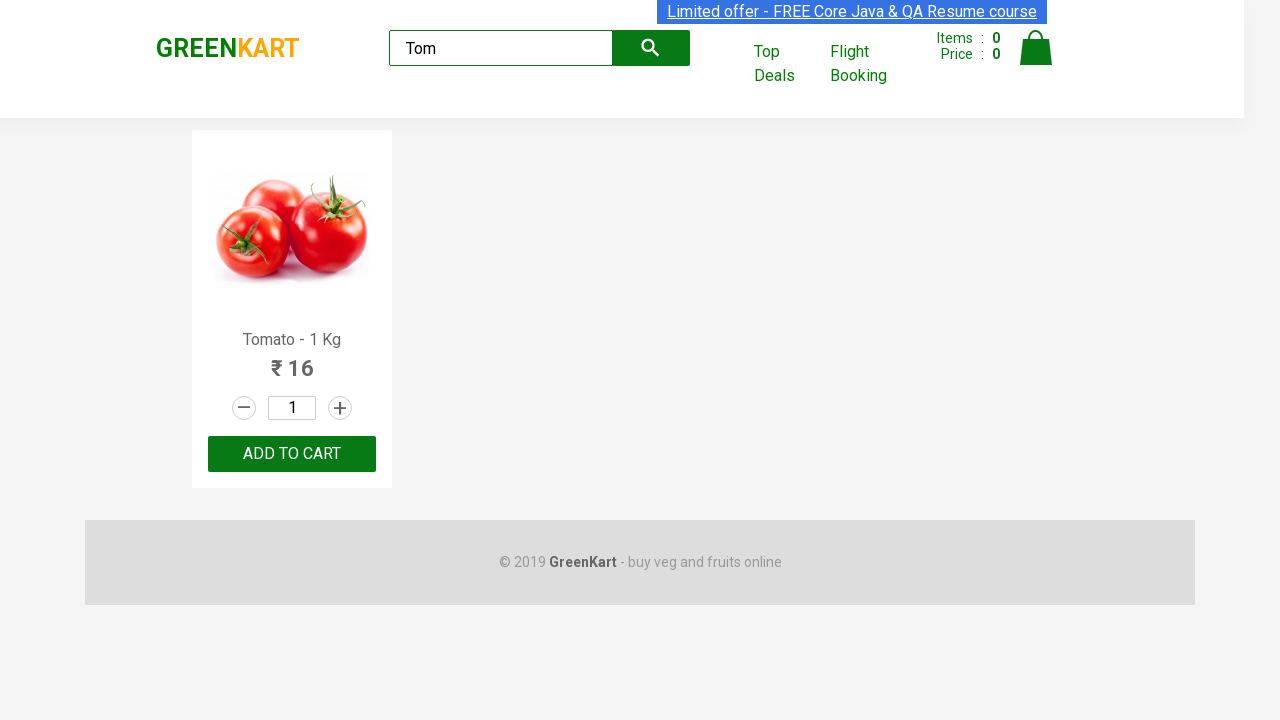

Extracted product name from landing page: 'Tomato'
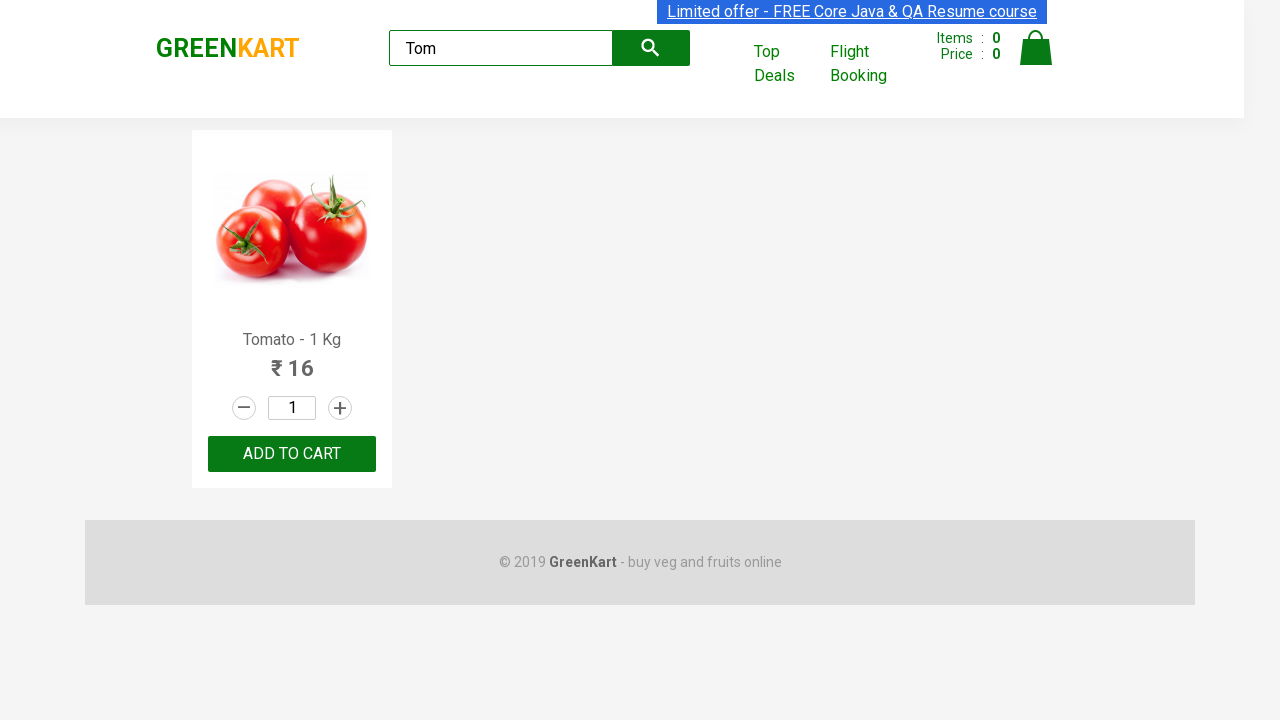

Clicked 'Top Deals' link to open offers page in new tab at (787, 64) on text=Top Deals
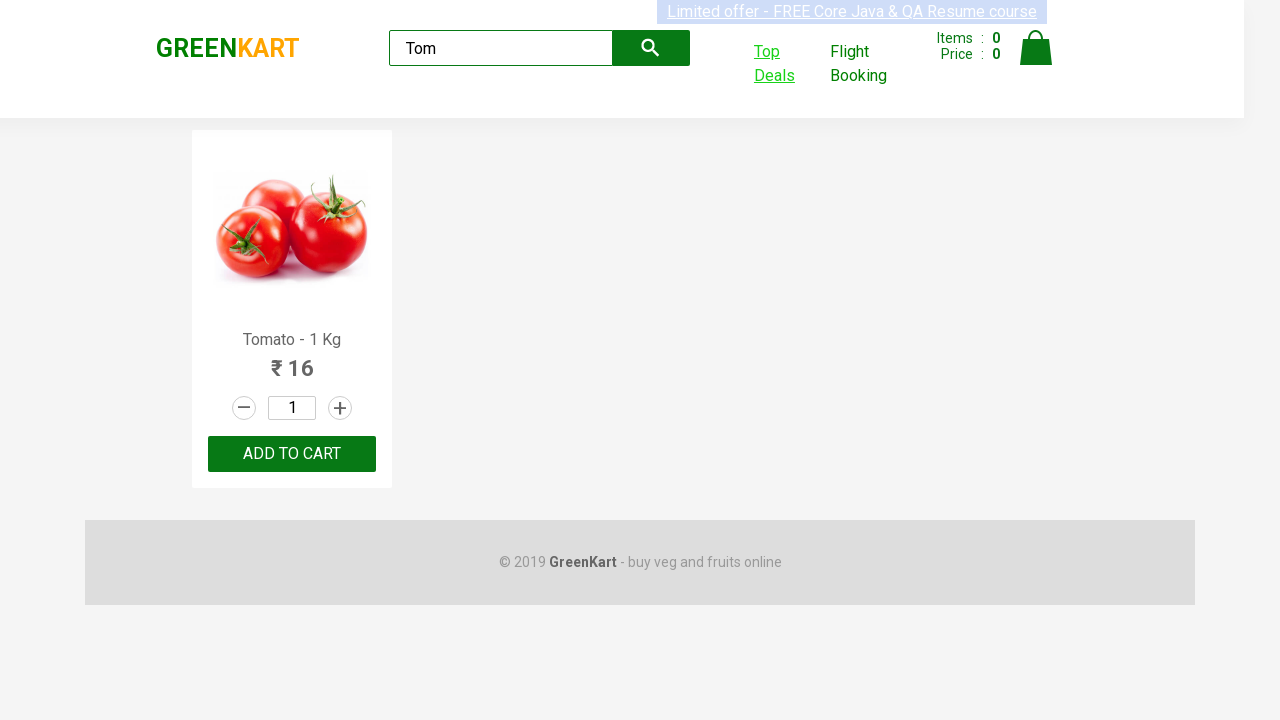

Switched to new offers page tab
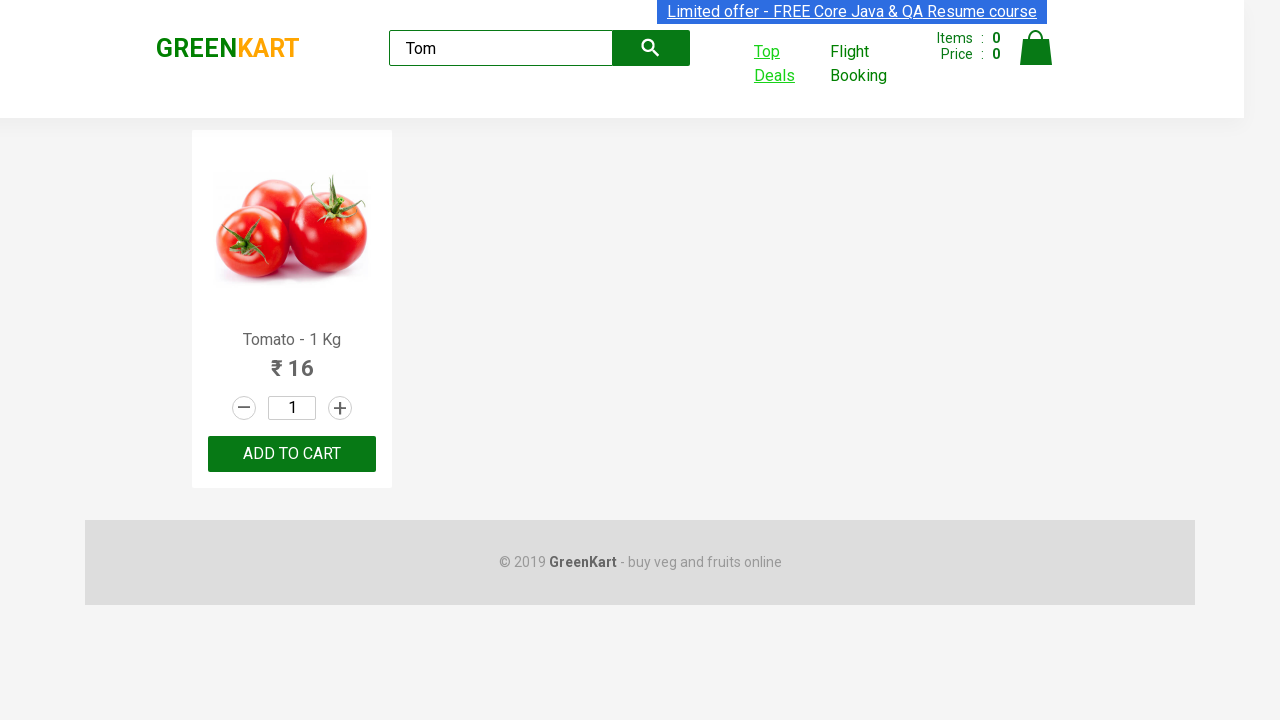

Filled search field with 'Tom' on offers page on //input[@id='search-field']
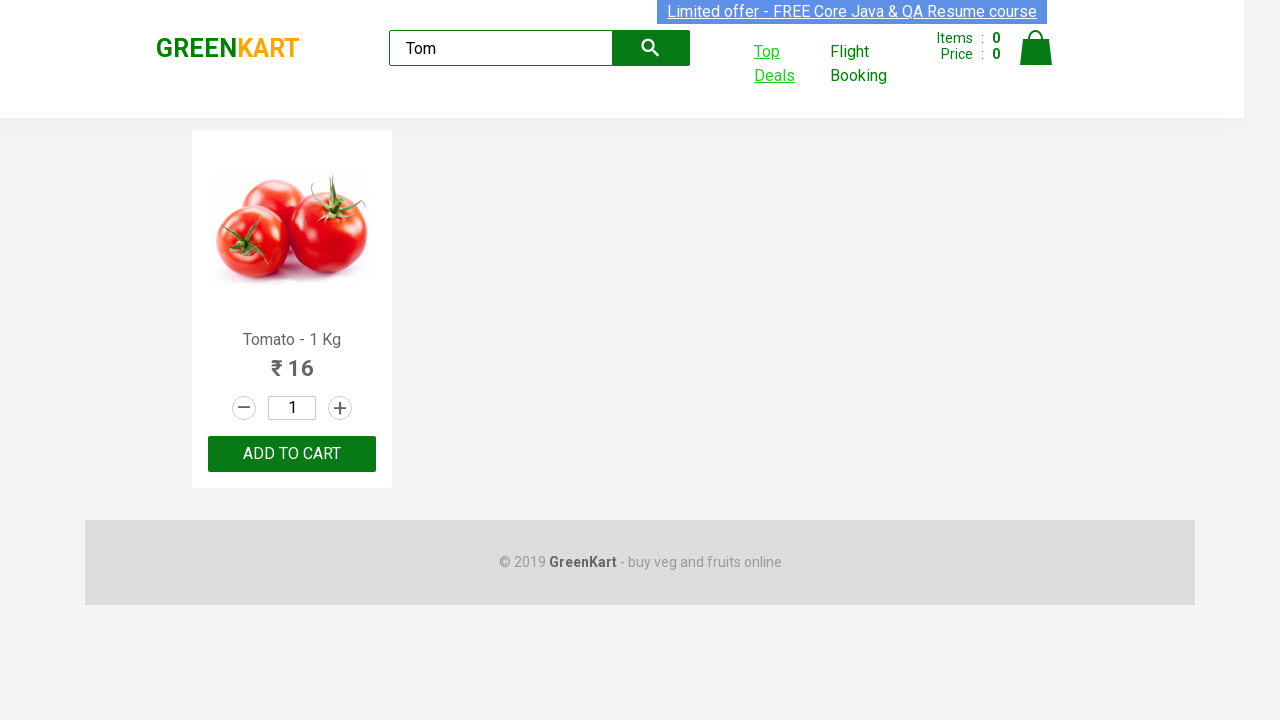

Waited 2000ms for offers page search results to load
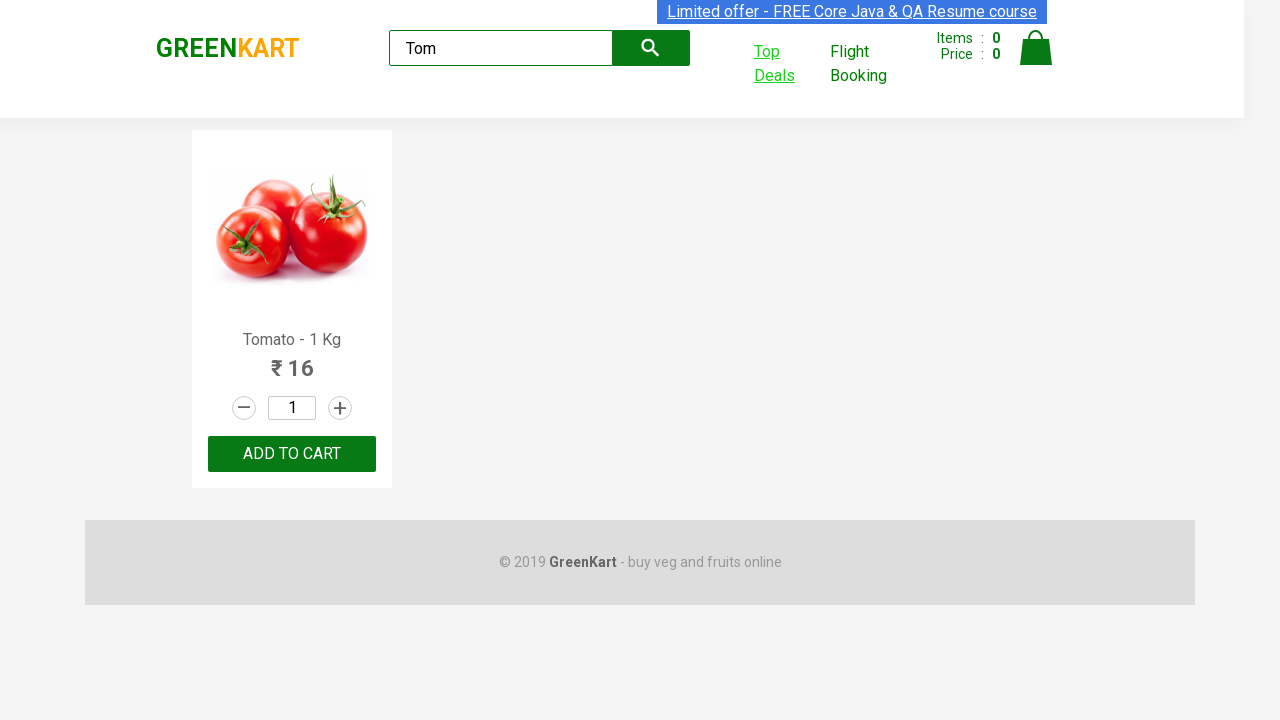

Extracted product name from offers page: 'Tomato'
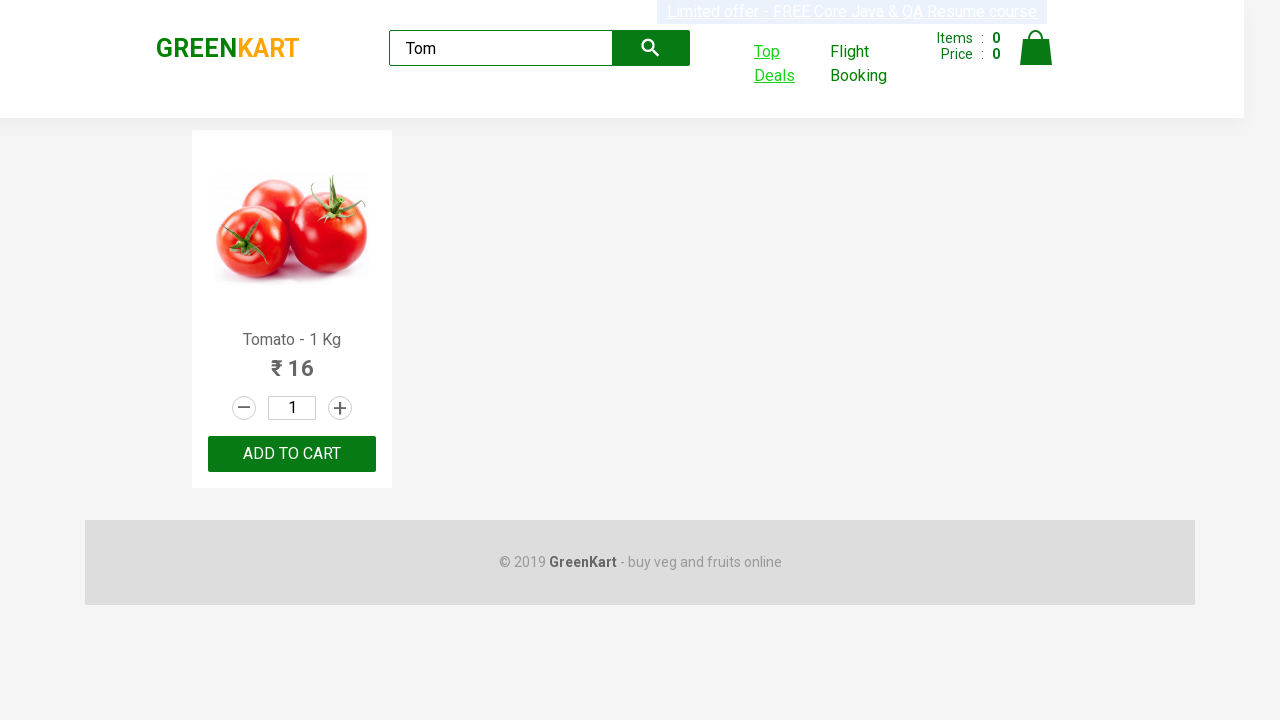

Verified that product names match between landing page and offers page
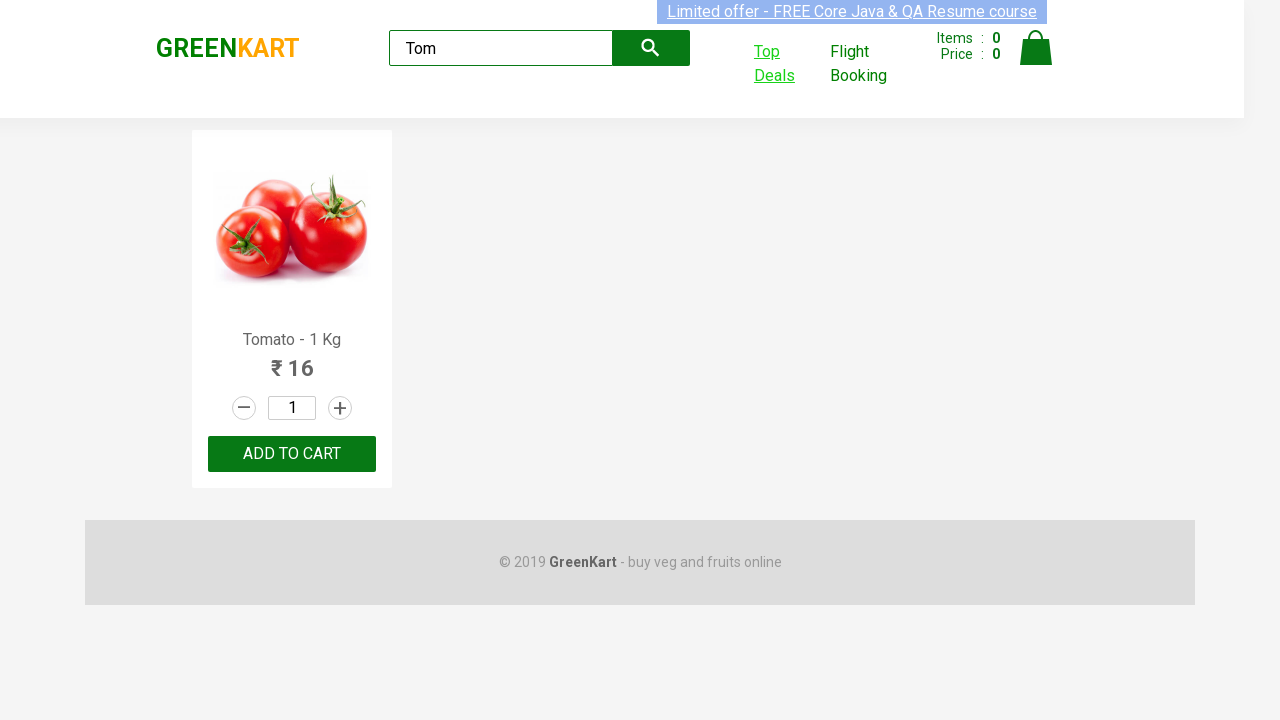

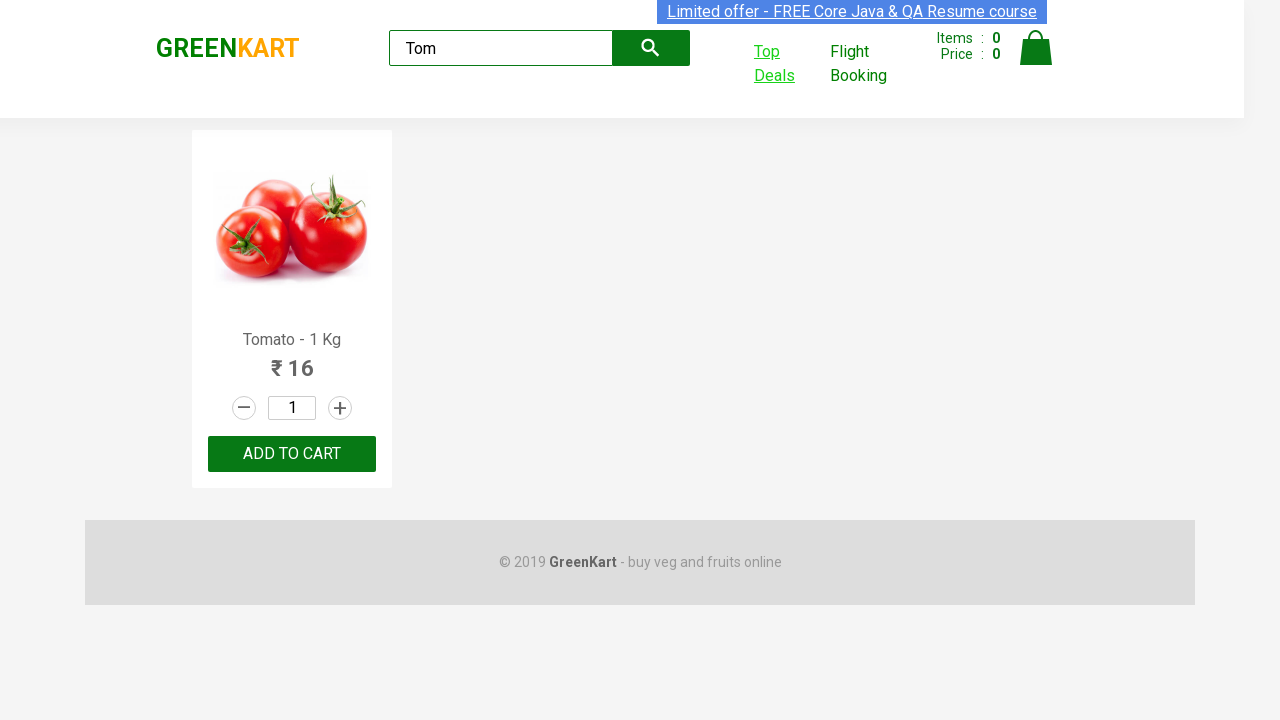